Demonstrates explicit wait functionality by navigating to a page and waiting for a form input element to become visible before completing.

Starting URL: https://opensource-demo.orangehrmlive.com/

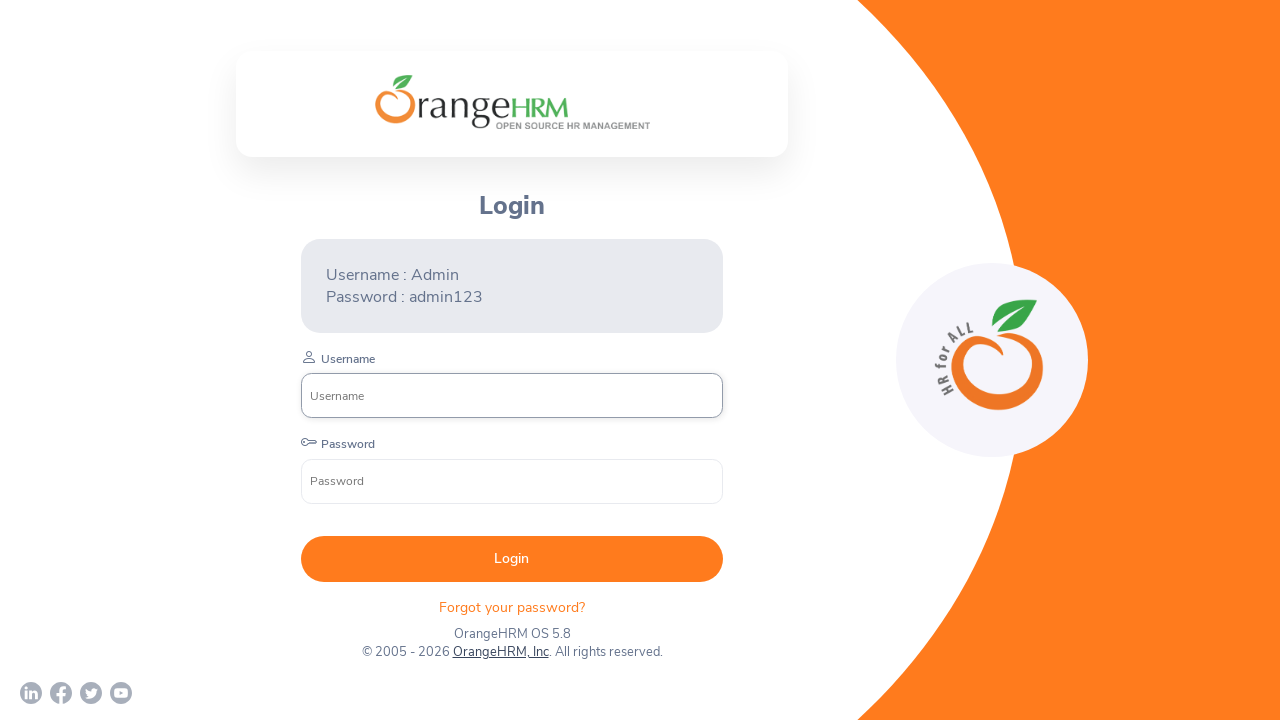

Waited for login form submit button to become visible
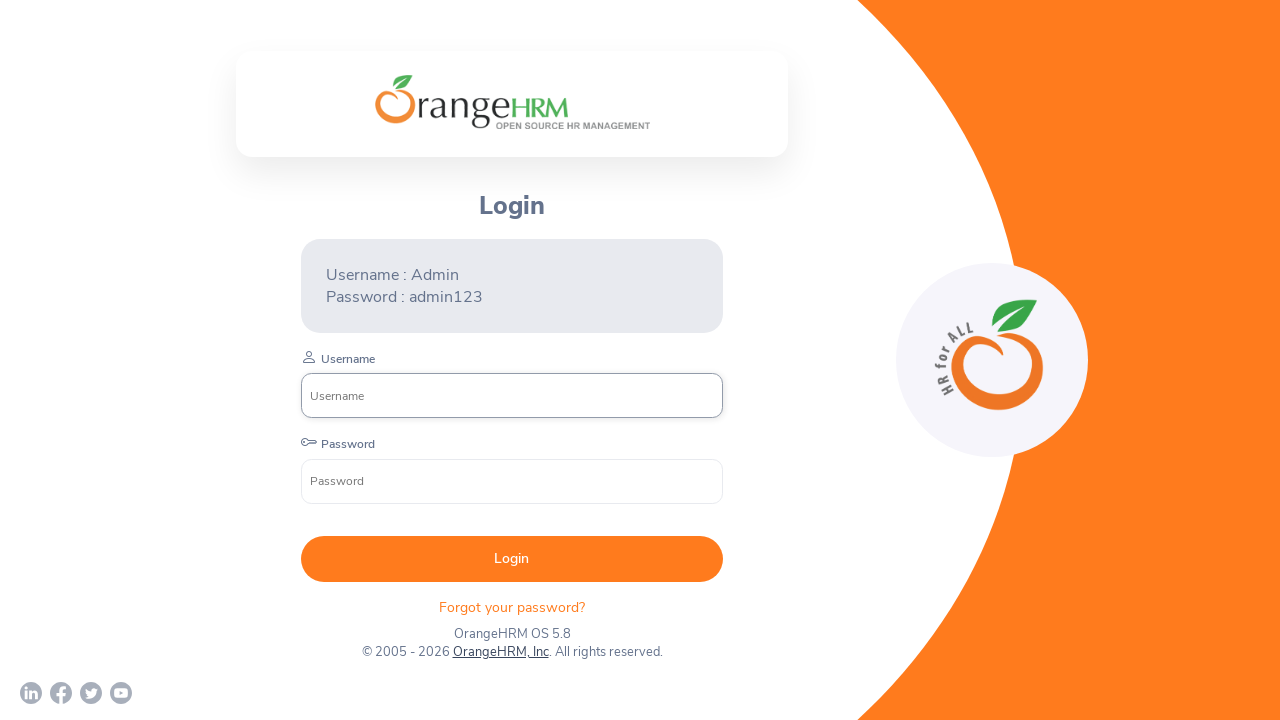

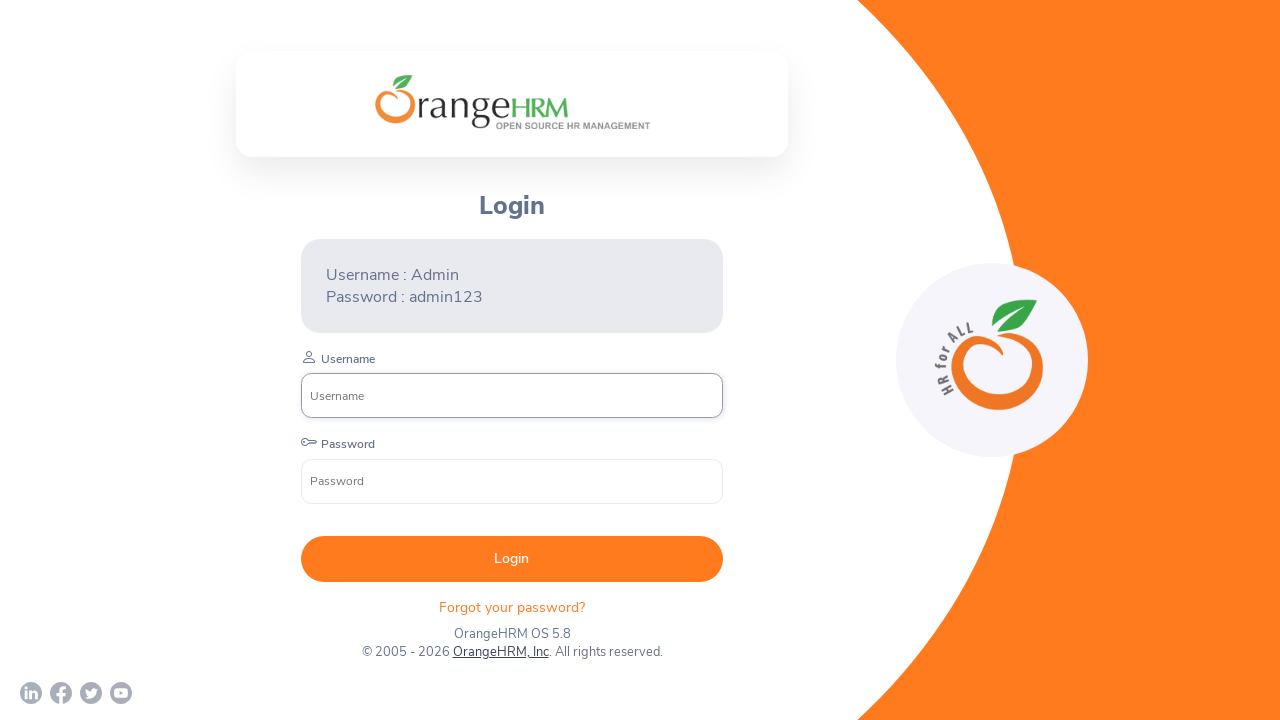